Tests handling a prompt dialog by clicking a button, entering text into the prompt, and accepting it.

Starting URL: https://www.techlearn.in/code/prompt-dialog-box/

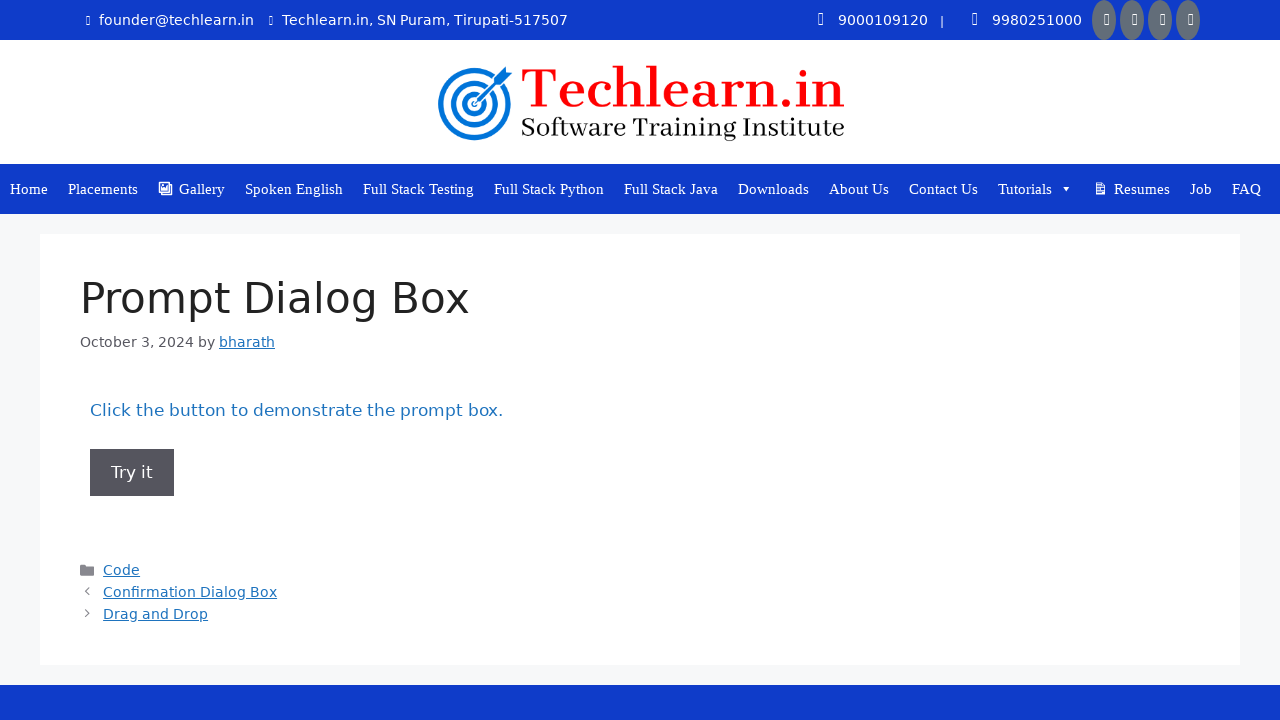

Registered dialog handler to accept prompt with text 'Sindhu Maccha'
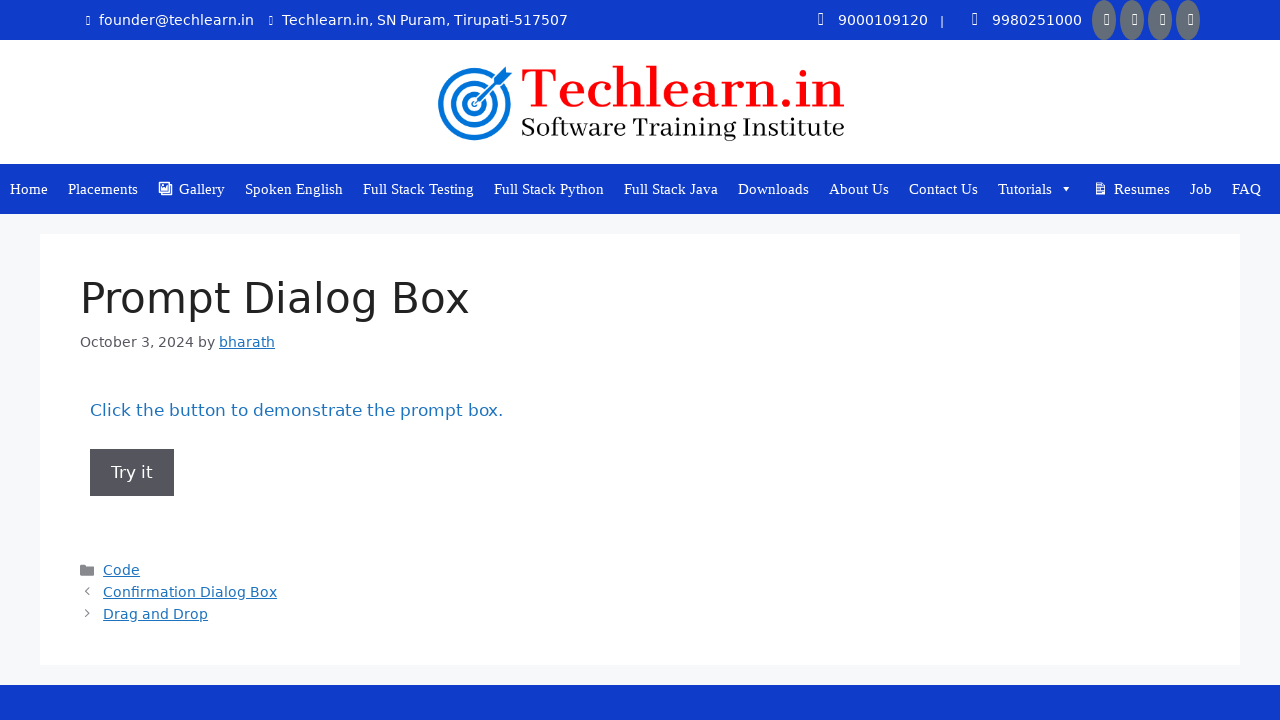

Clicked button to trigger prompt dialog at (132, 472) on xpath=//*[@id='post-748']/div/div/div/div/div/div/div/button
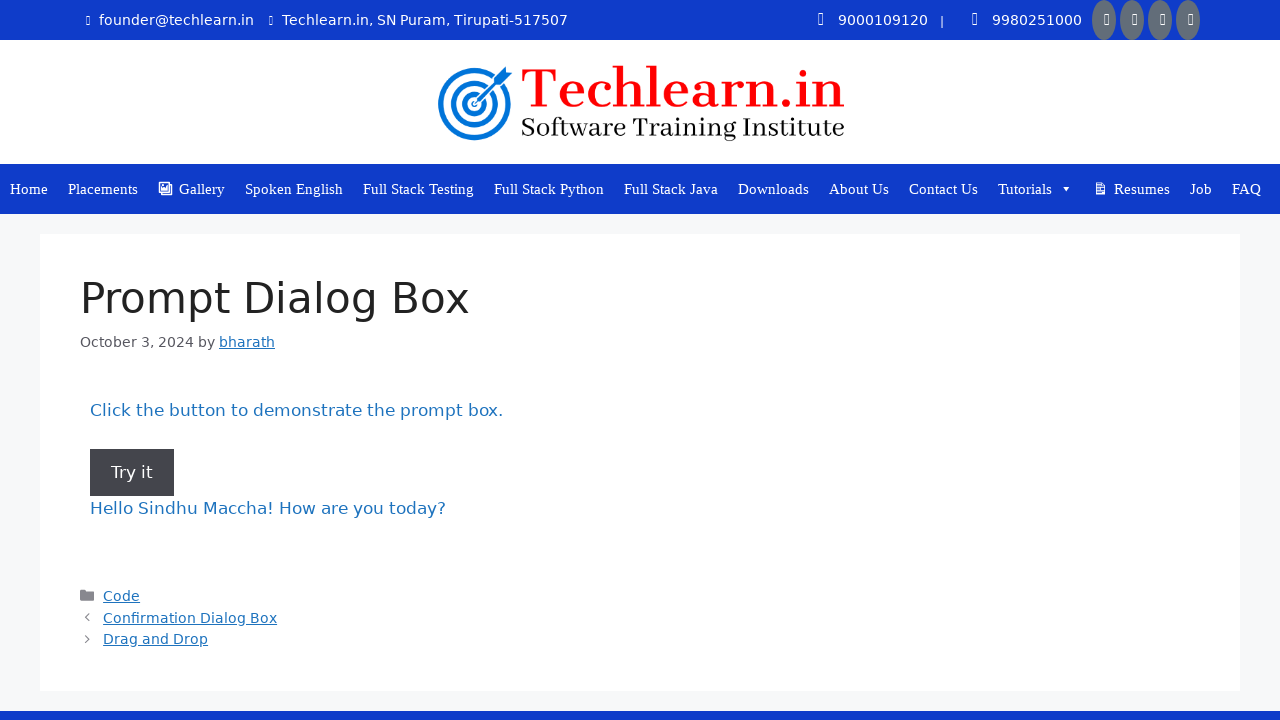

Waited for dialog to be processed and closed
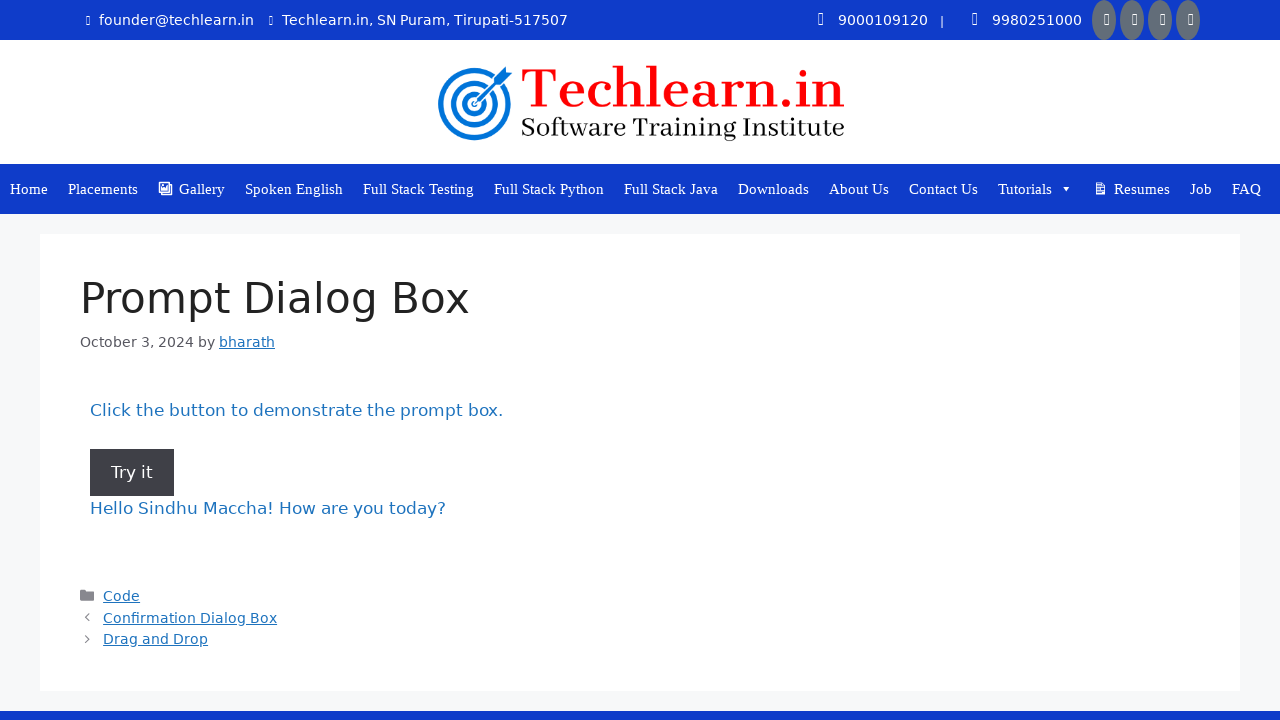

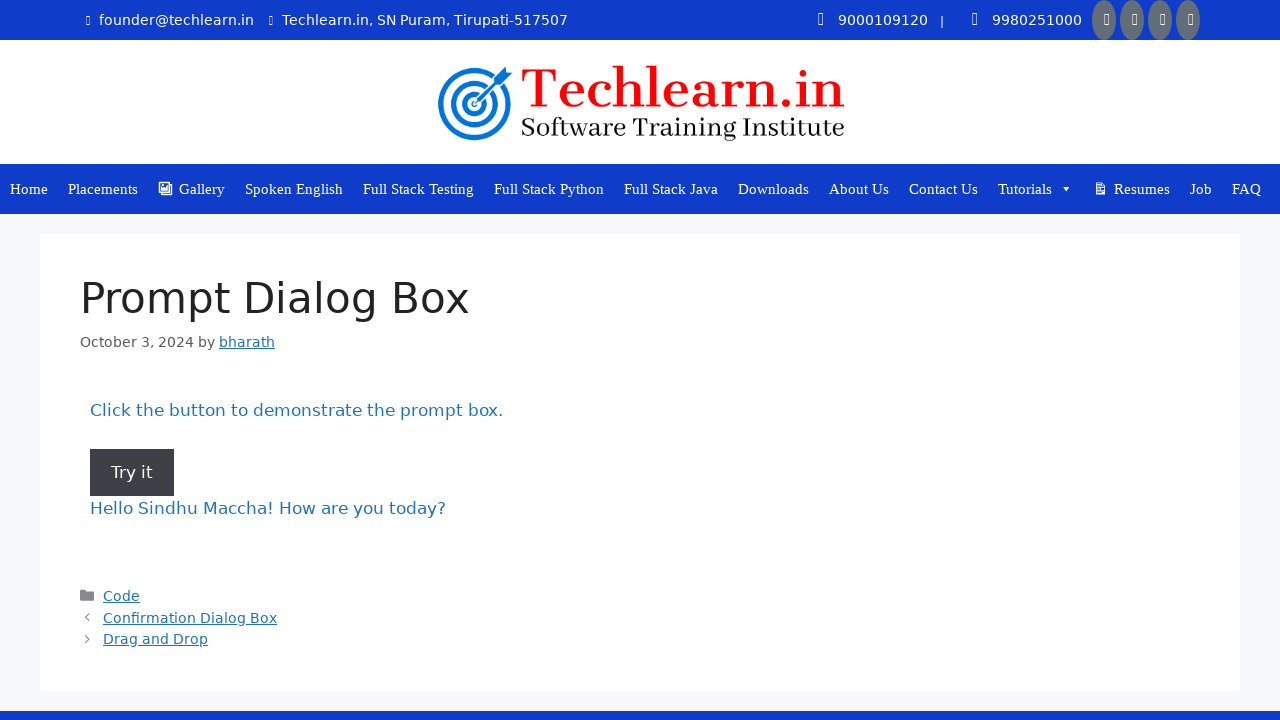